Tests sorting the Due column in descending order by clicking the column header twice and verifying values are sorted from highest to lowest

Starting URL: http://the-internet.herokuapp.com/tables

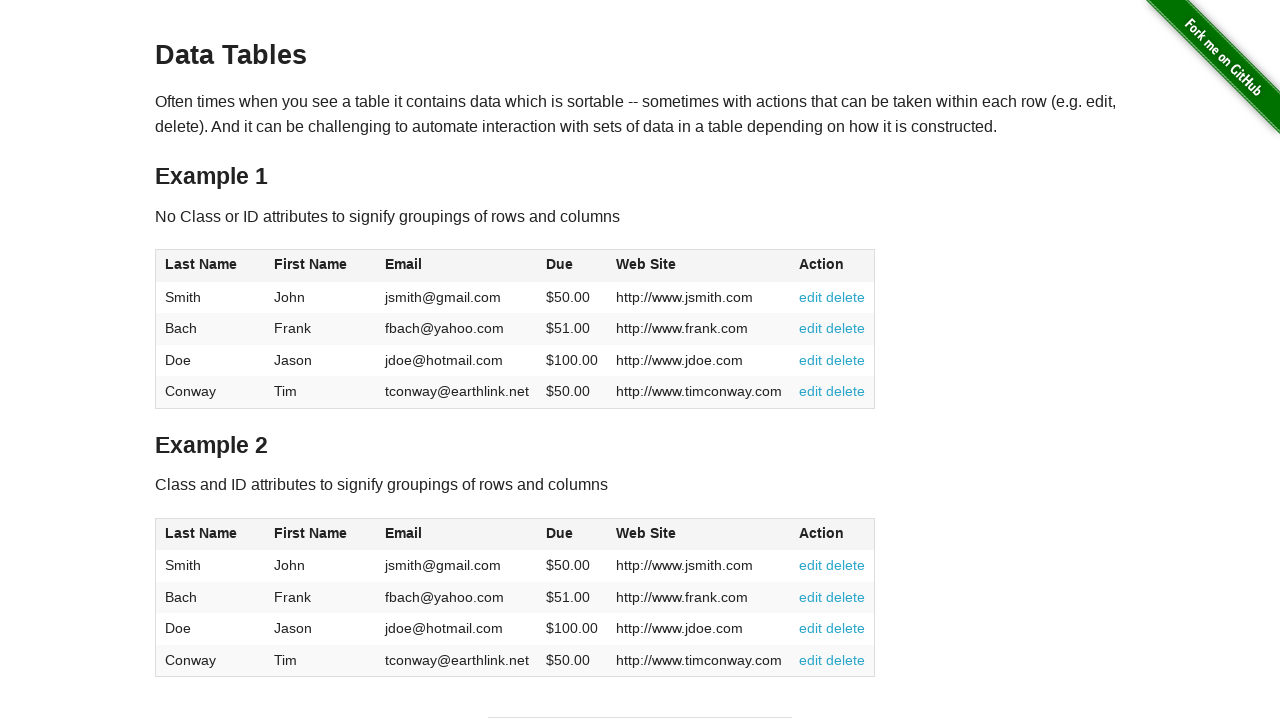

Clicked Due column header for ascending sort at (572, 266) on #table1 thead tr th:nth-of-type(4)
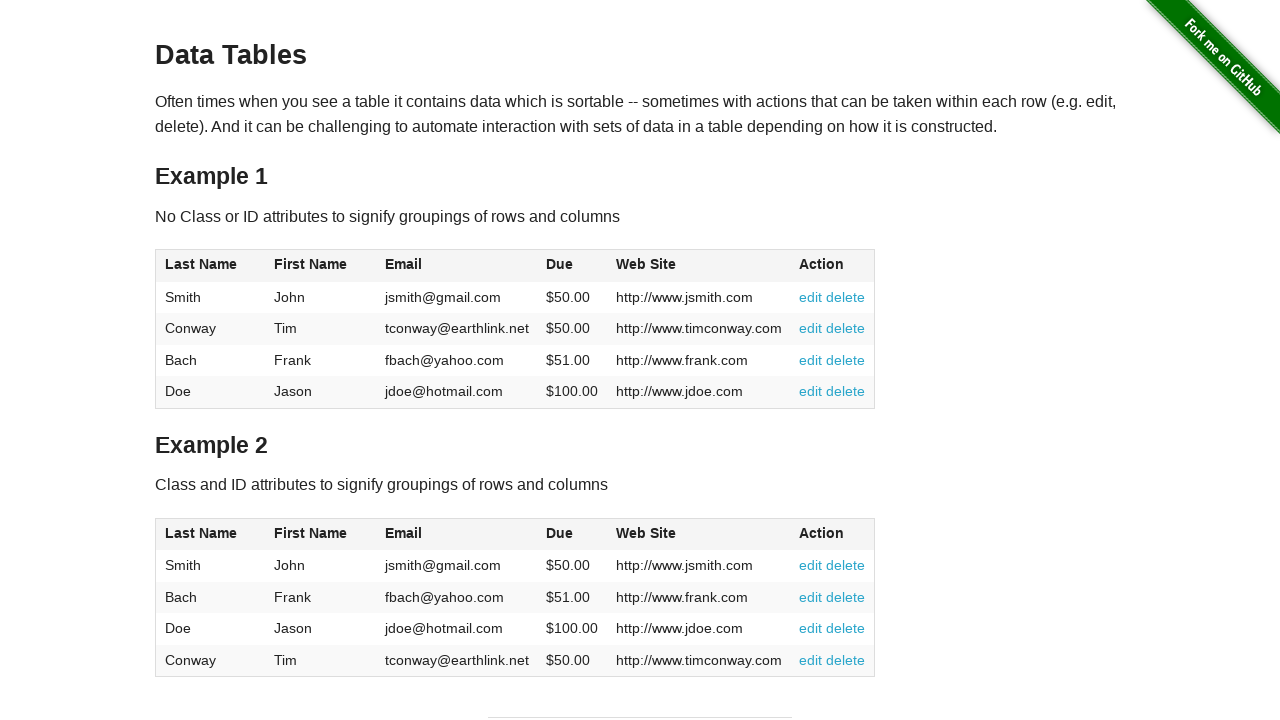

Clicked Due column header again for descending sort at (572, 266) on #table1 thead tr th:nth-of-type(4)
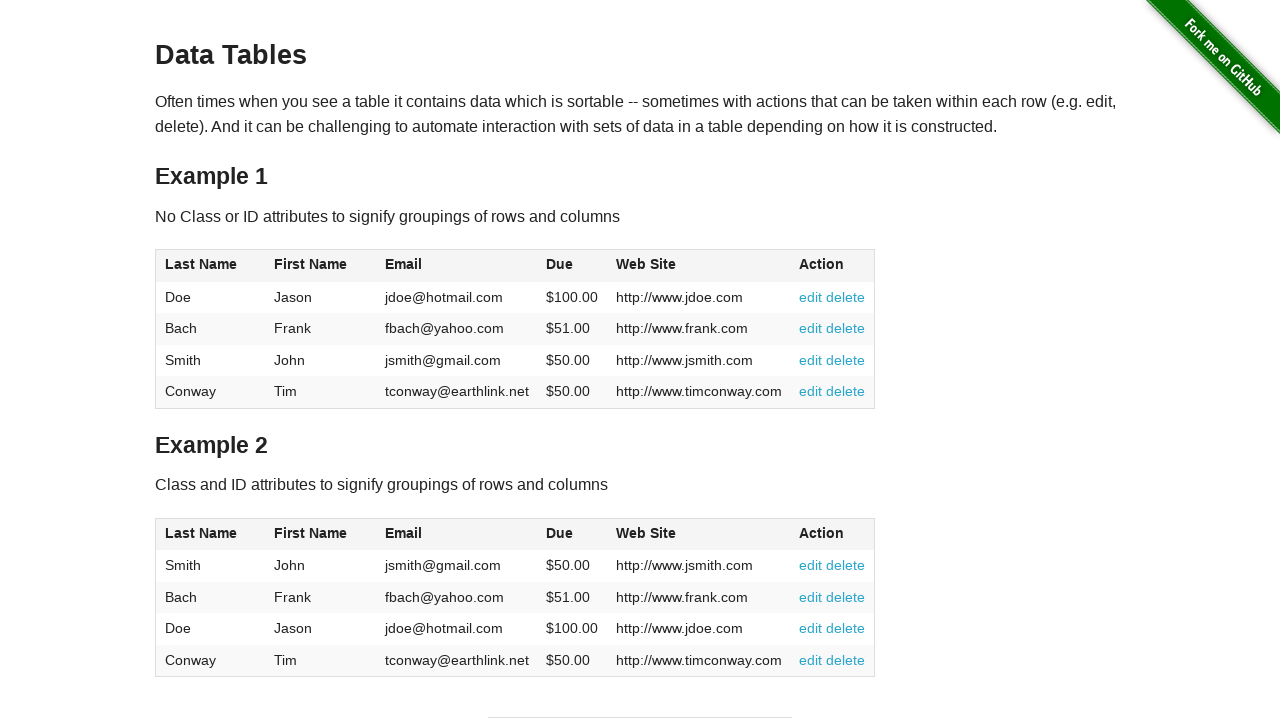

Table data loaded and Due column values are visible
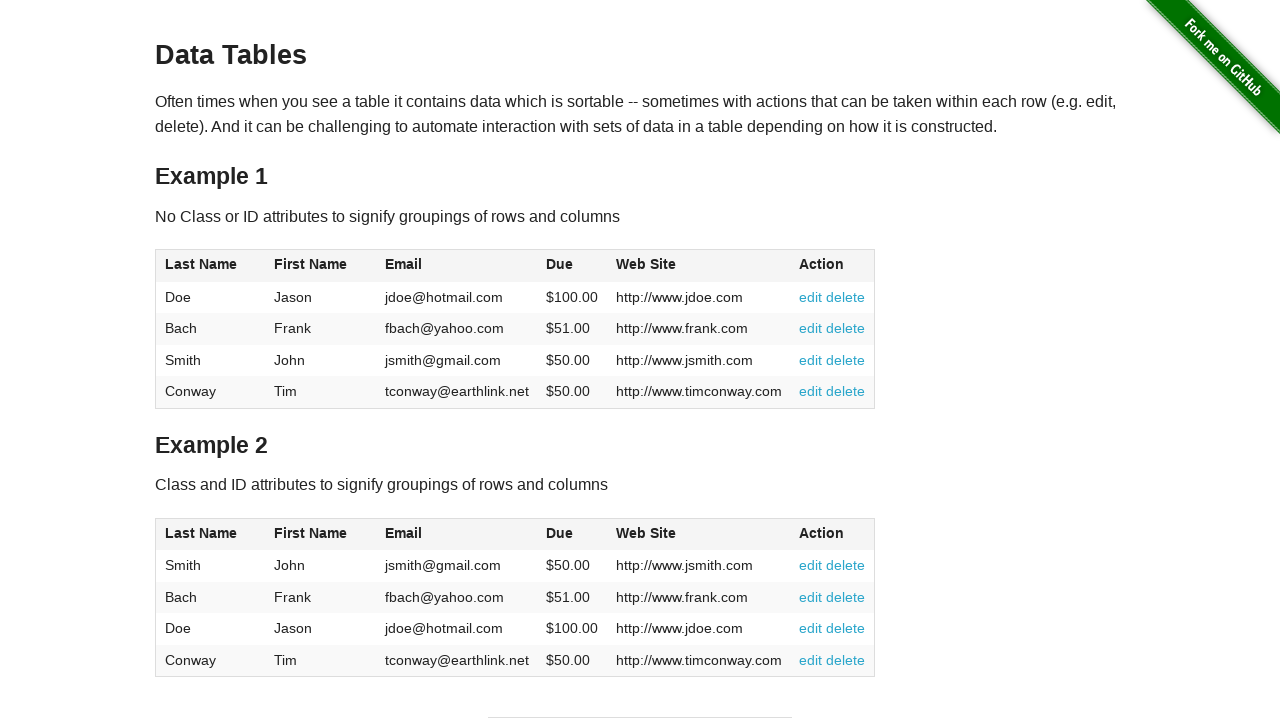

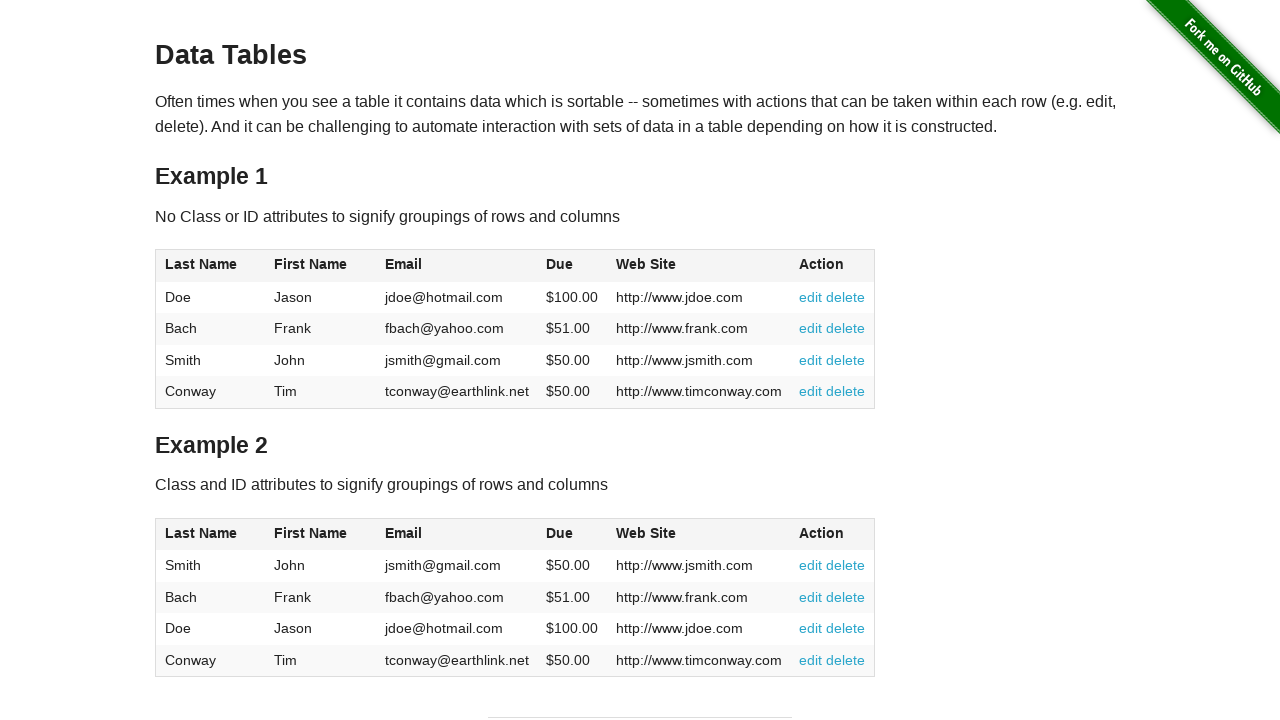